Tests mouse hover functionality by hovering over a button element to reveal hidden menu options, then verifies the menu options are visible.

Starting URL: https://rahulshettyacademy.com/AutomationPractice/

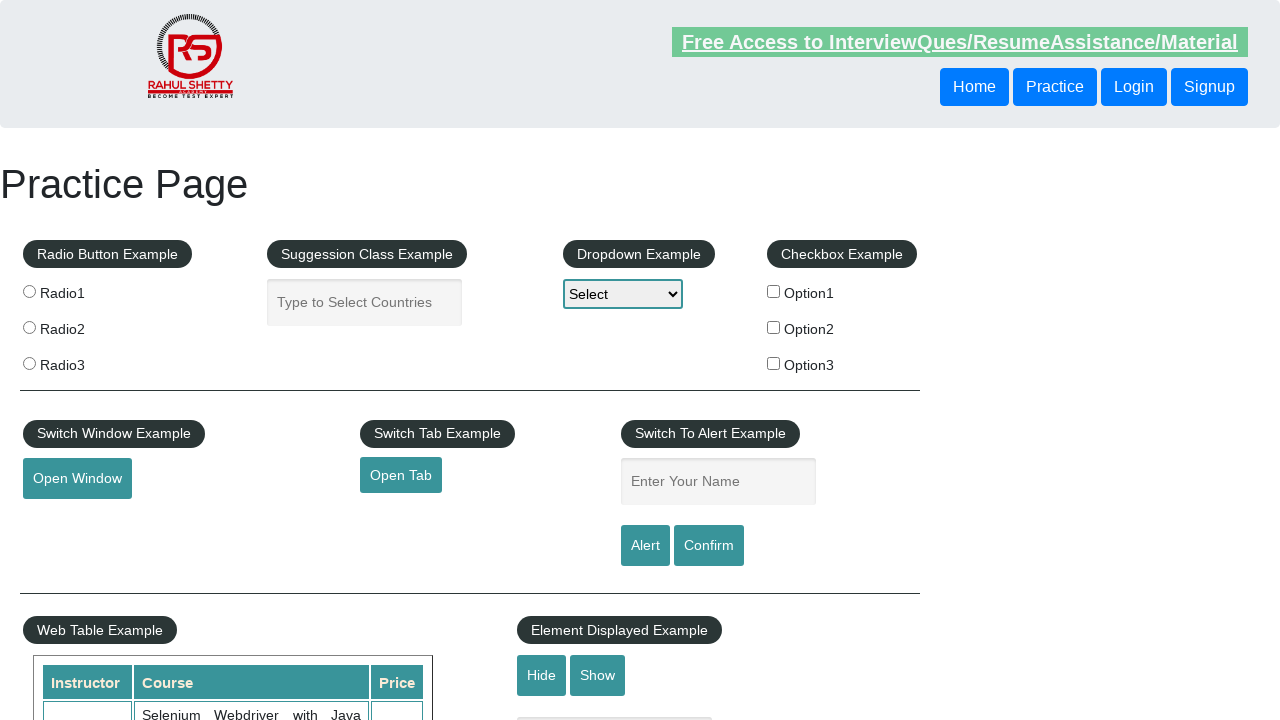

Located mouse hover button element
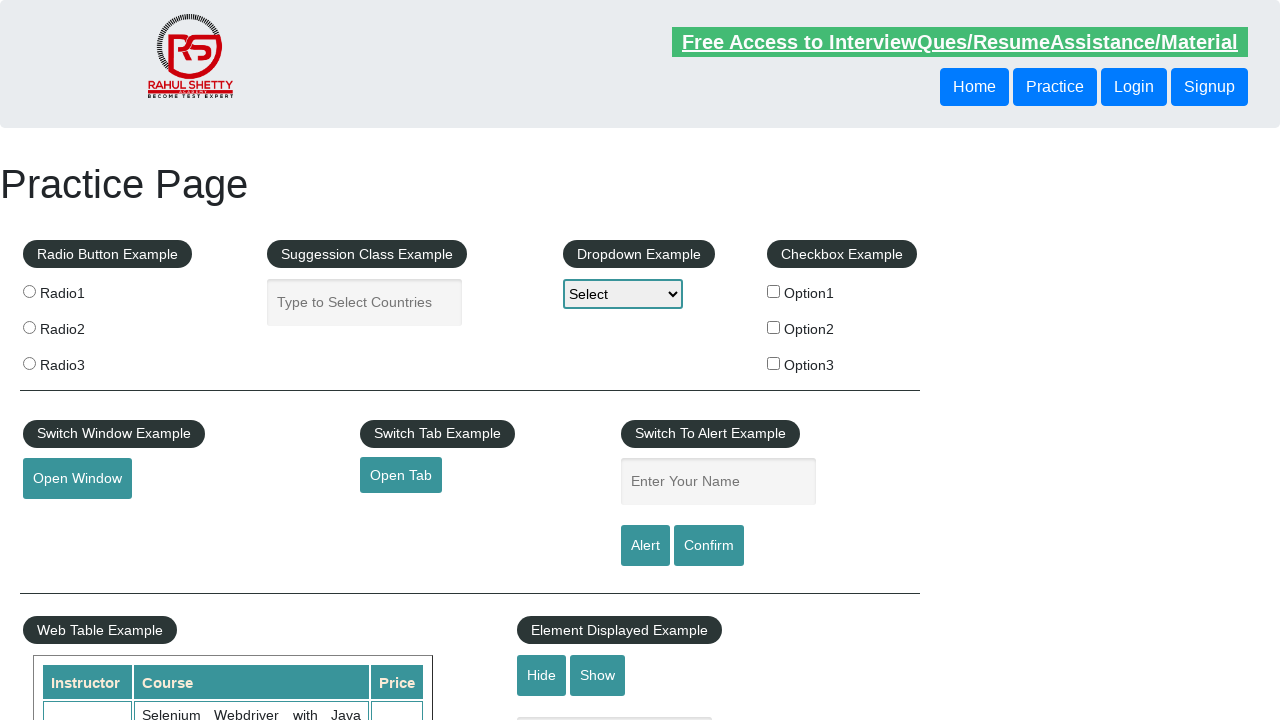

Hovered over mouse hover button to reveal menu options at (83, 361) on #mousehover
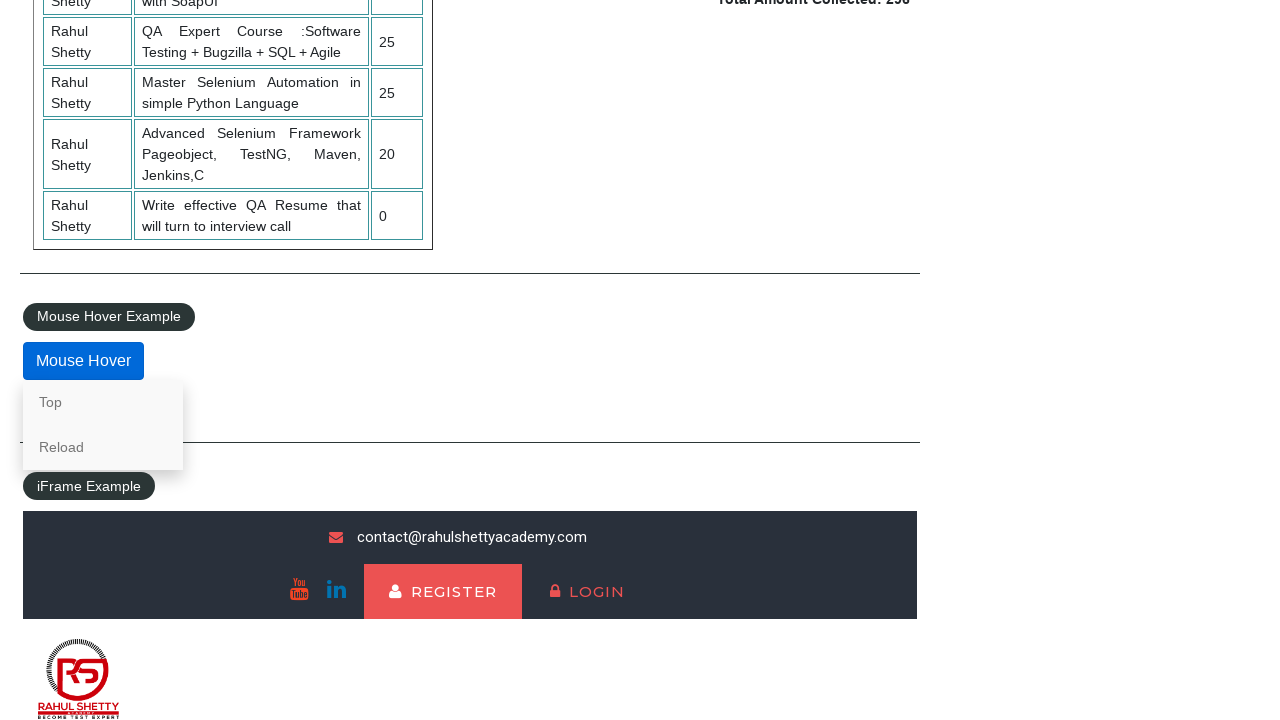

Hover menu options became visible
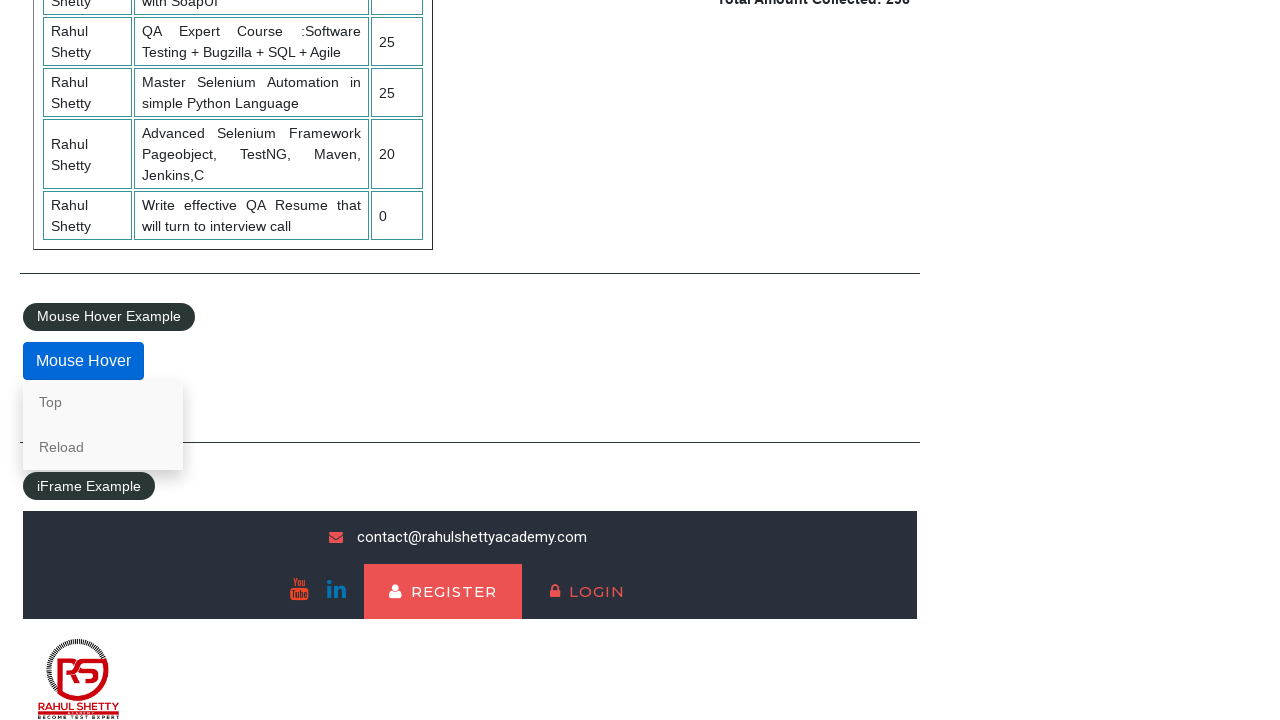

Located all menu option elements
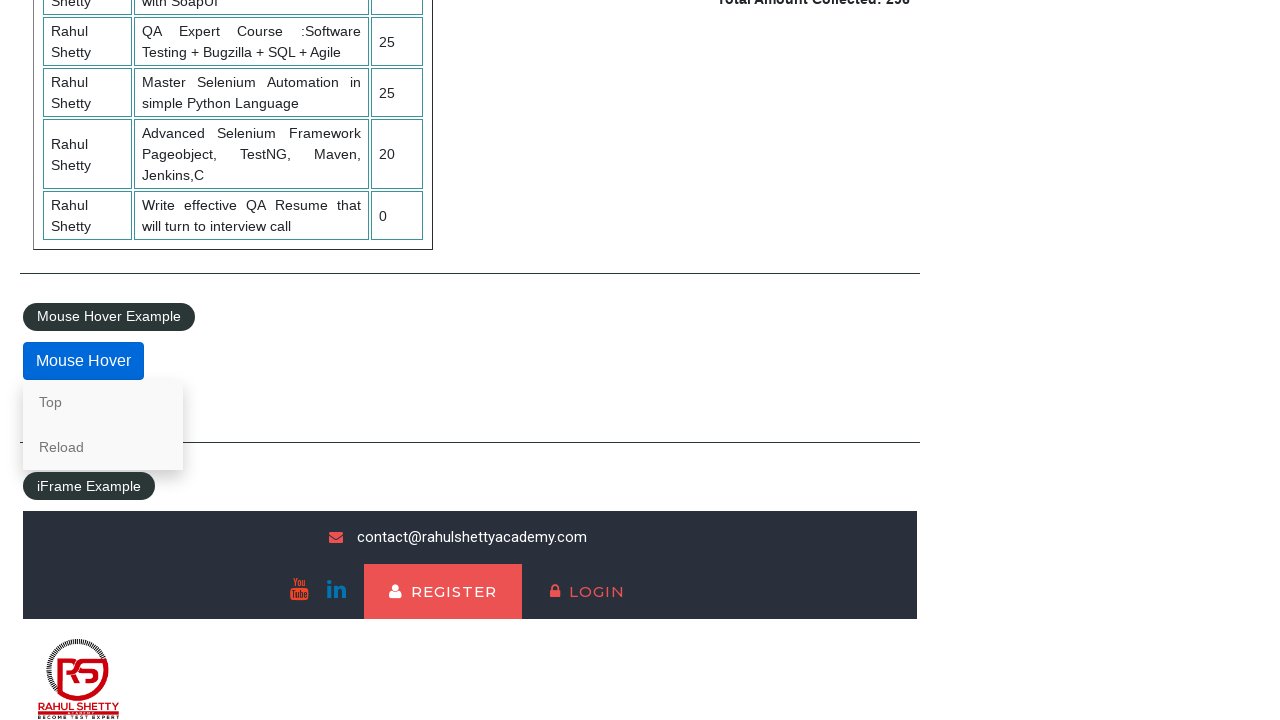

Verified first menu option is visible
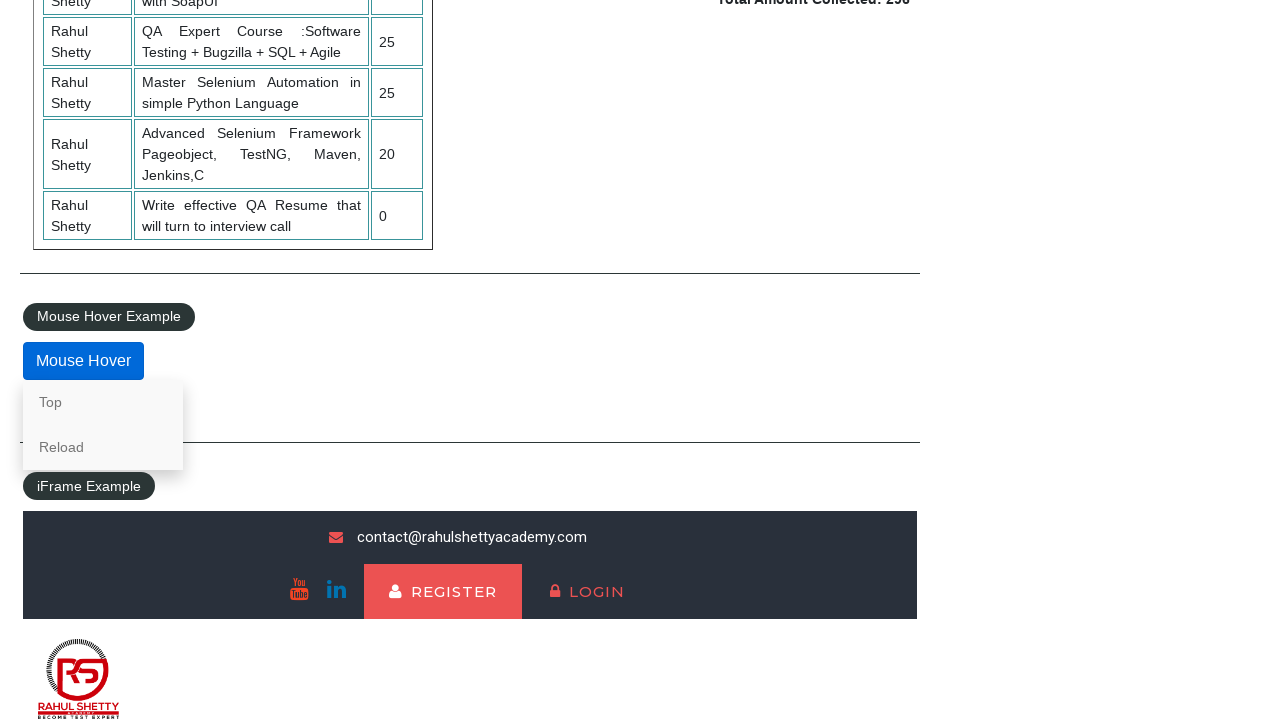

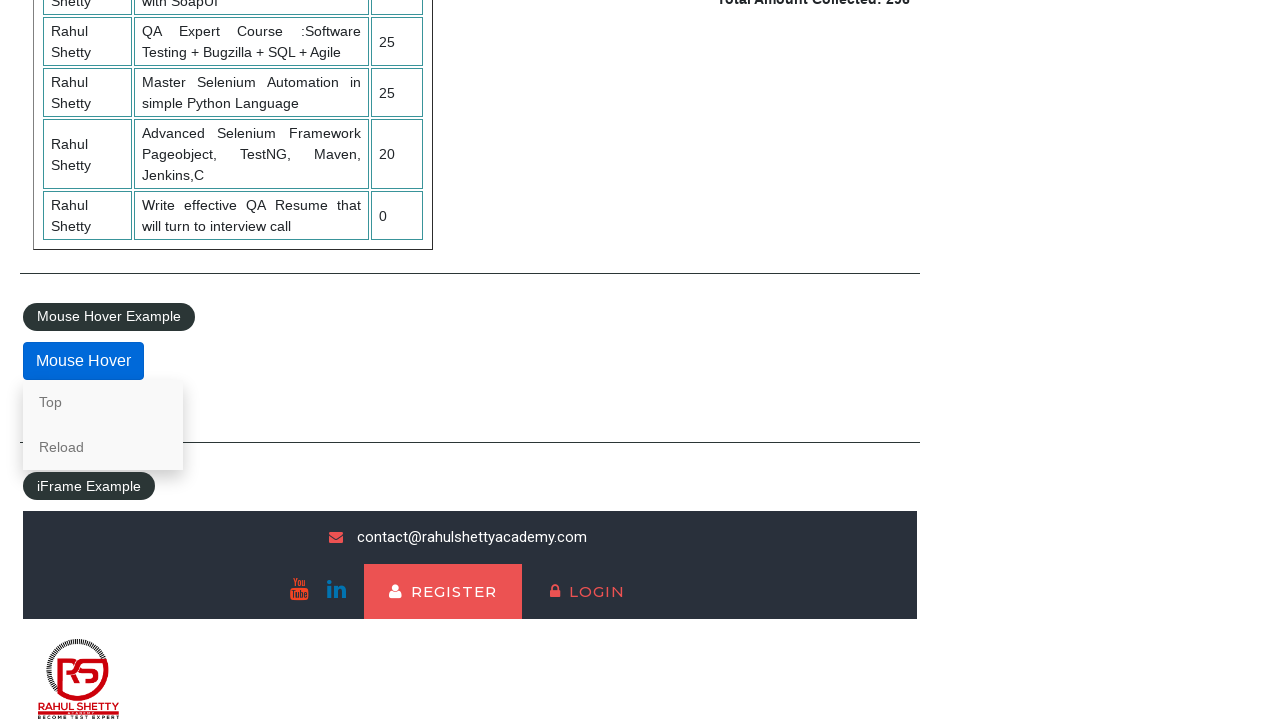